Tests browser navigation methods by navigating between two websites, then using back, forward, and refresh browser controls to verify navigation functionality.

Starting URL: https://www.saucedemo.com/

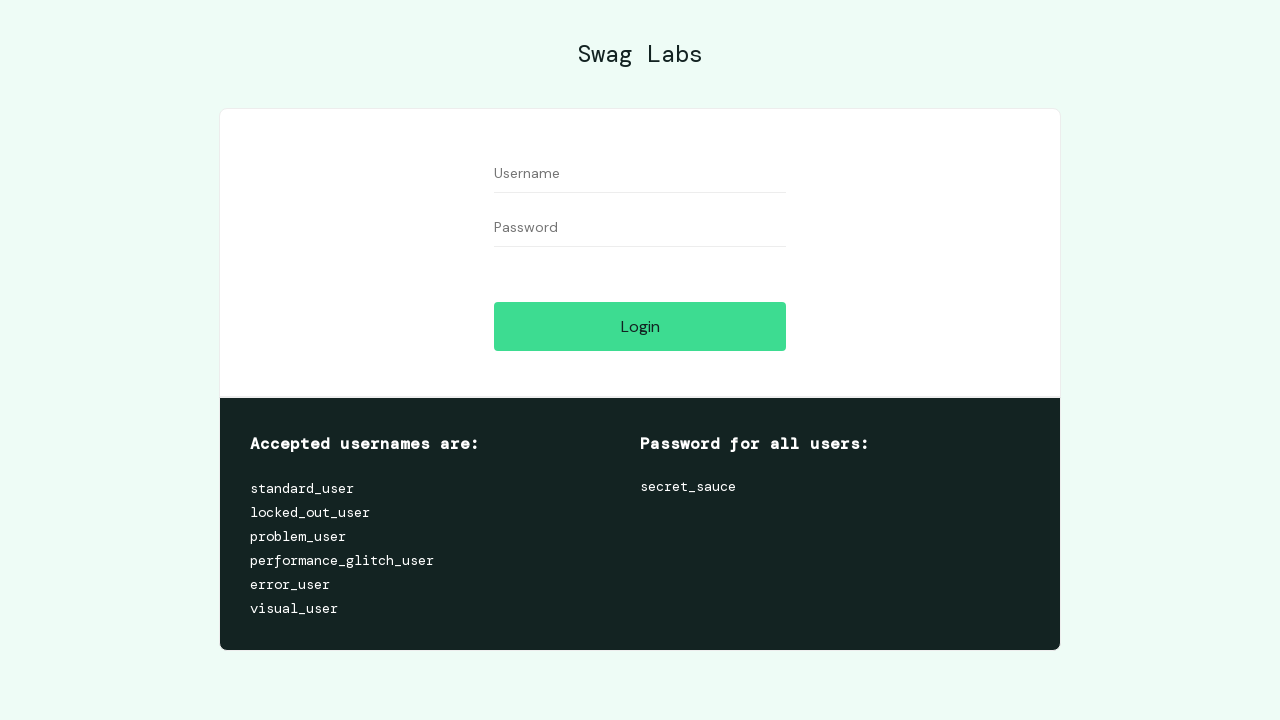

Initial page (saucedemo.com) loaded with domcontentloaded state
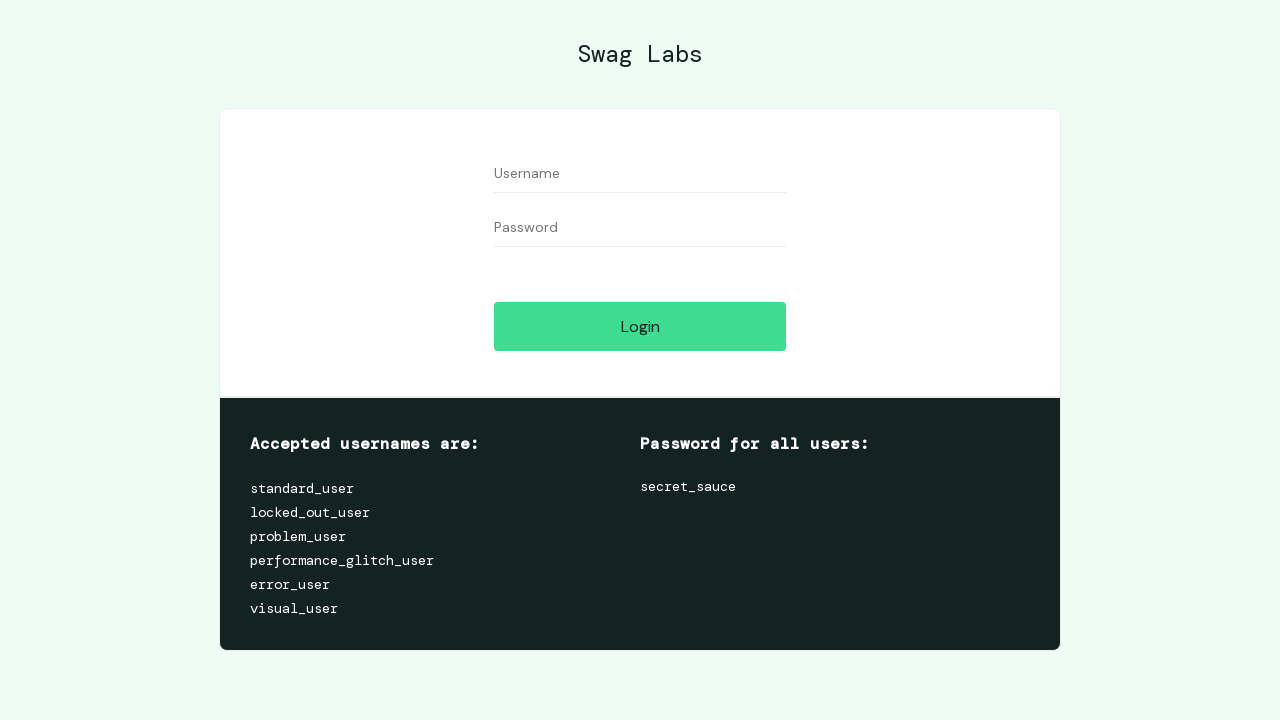

Navigated to demoblaze.com
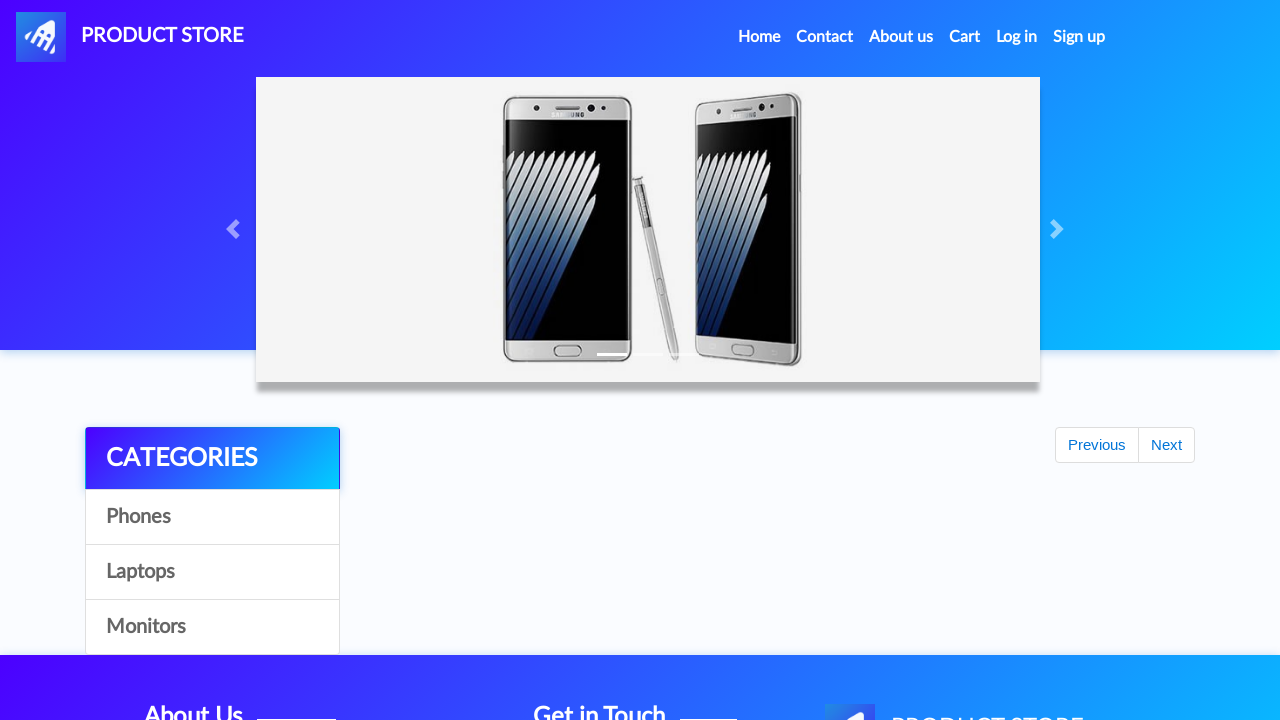

Demoblaze page loaded with domcontentloaded state
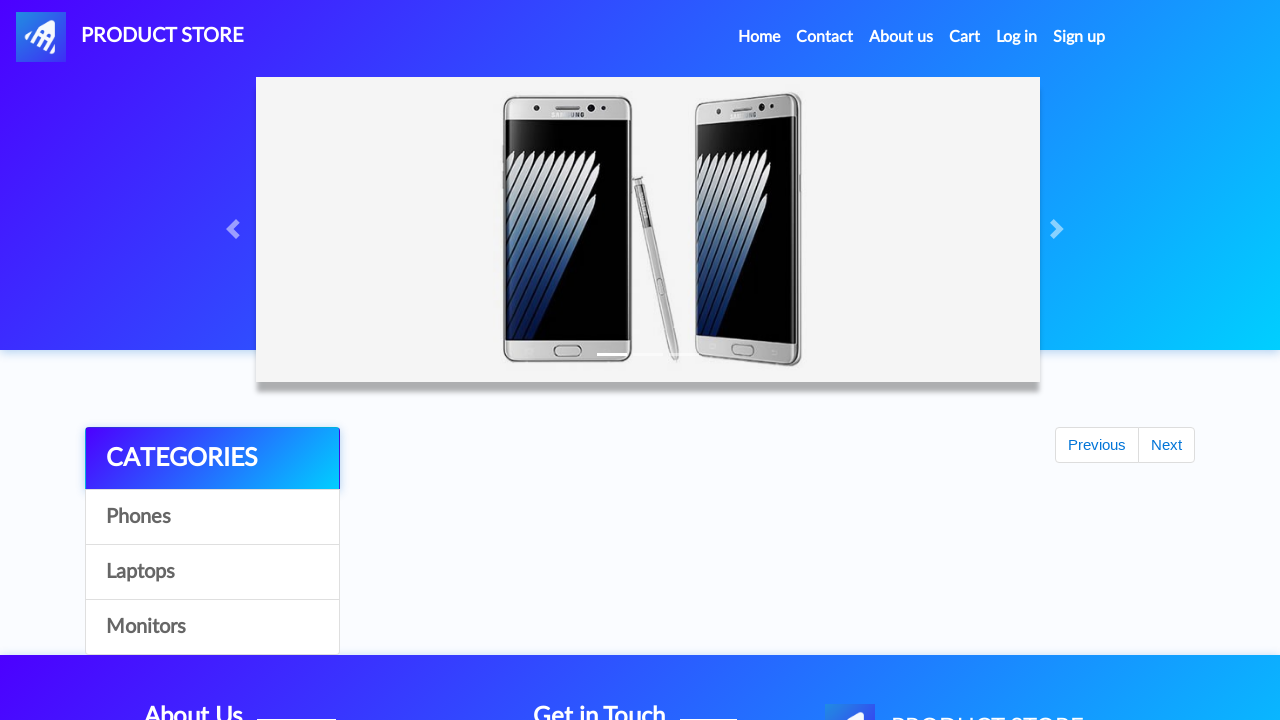

Navigated back to saucedemo.com using back button
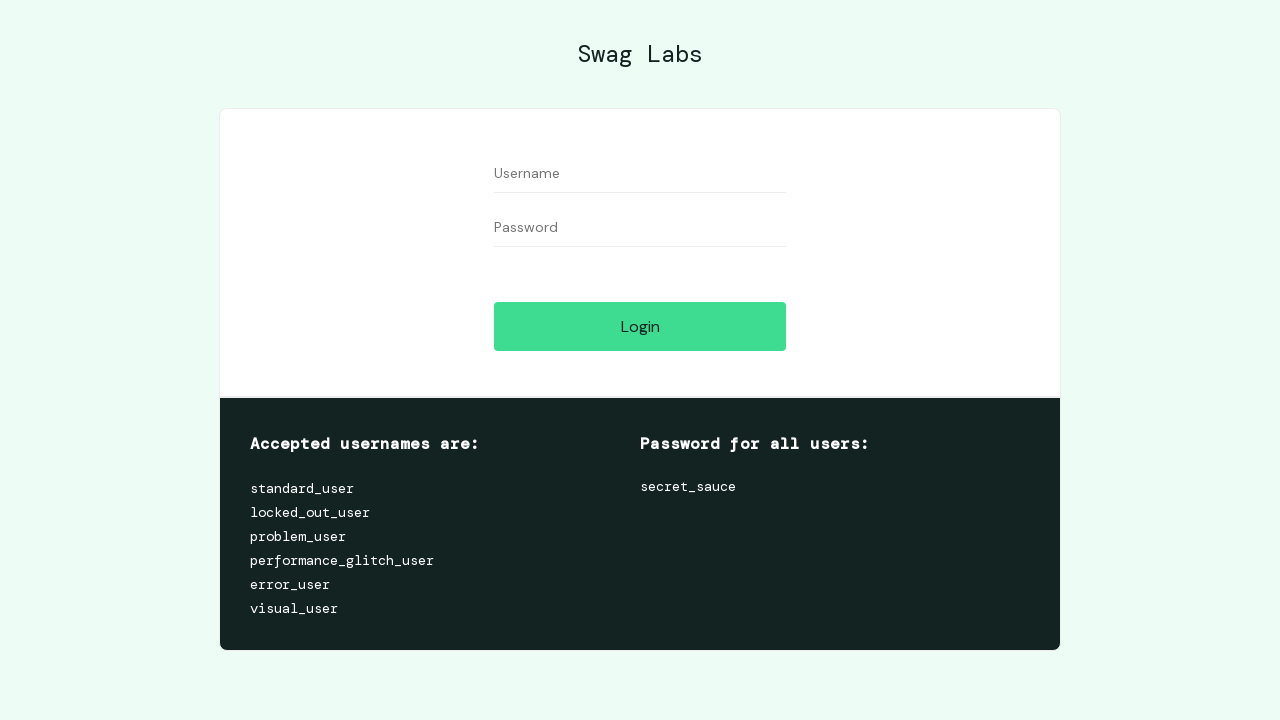

Saucedemo page loaded after back navigation with domcontentloaded state
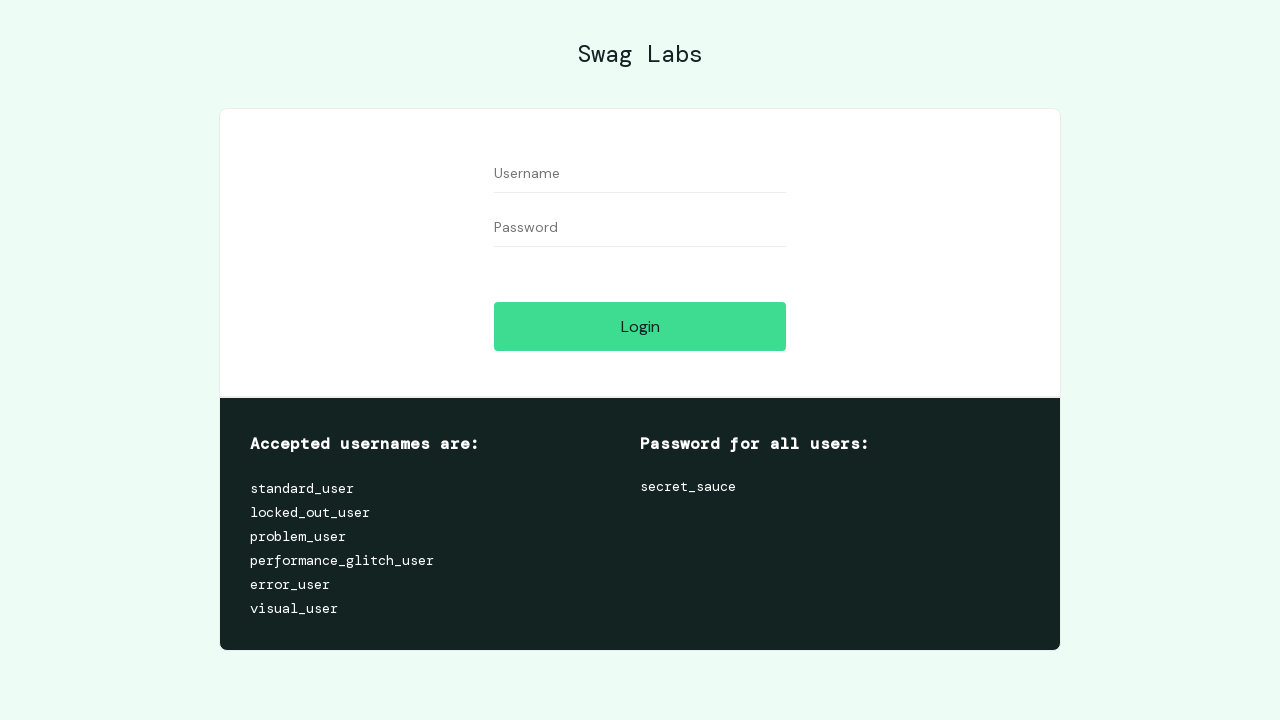

Navigated forward to demoblaze.com using forward button
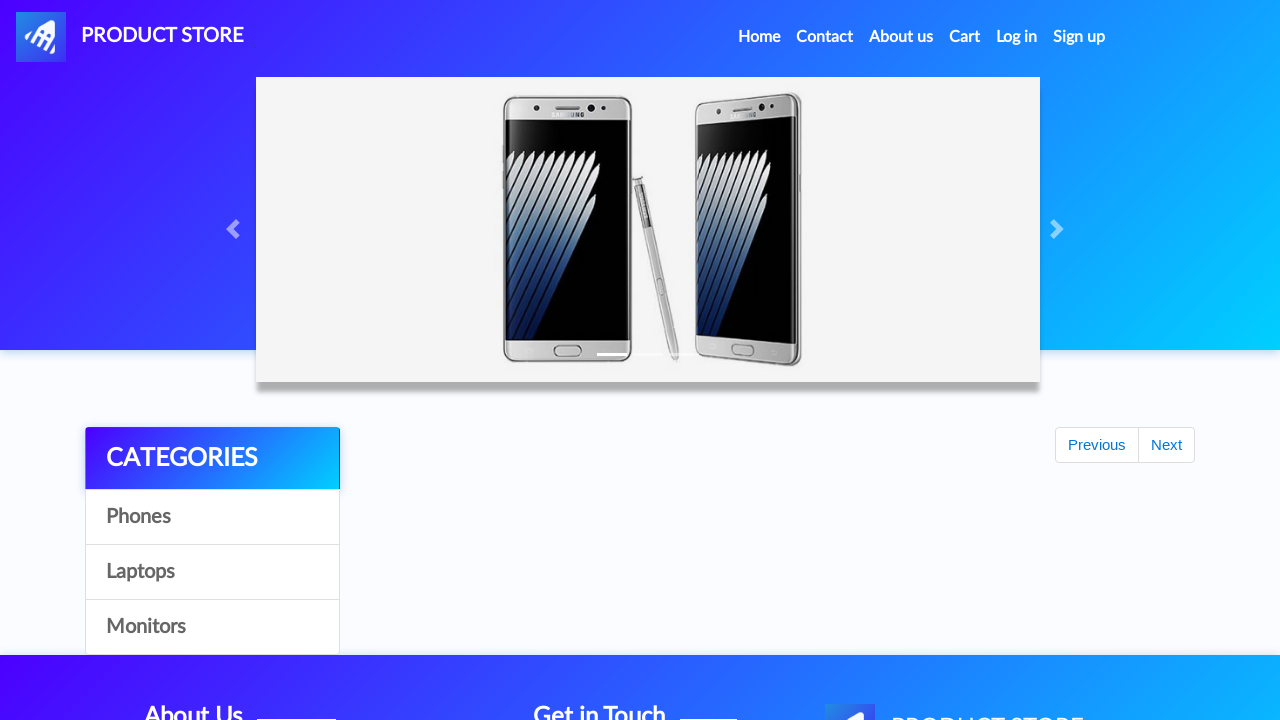

Demoblaze page loaded after forward navigation with domcontentloaded state
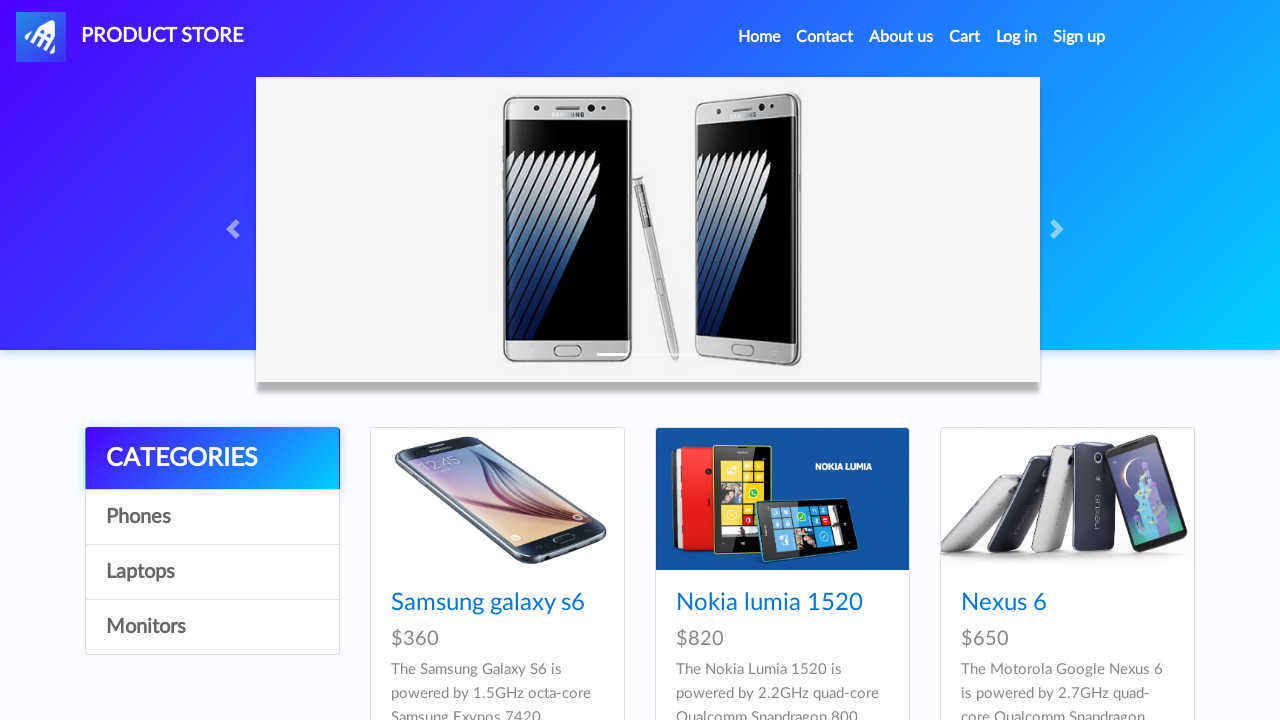

Refreshed the current page (demoblaze.com)
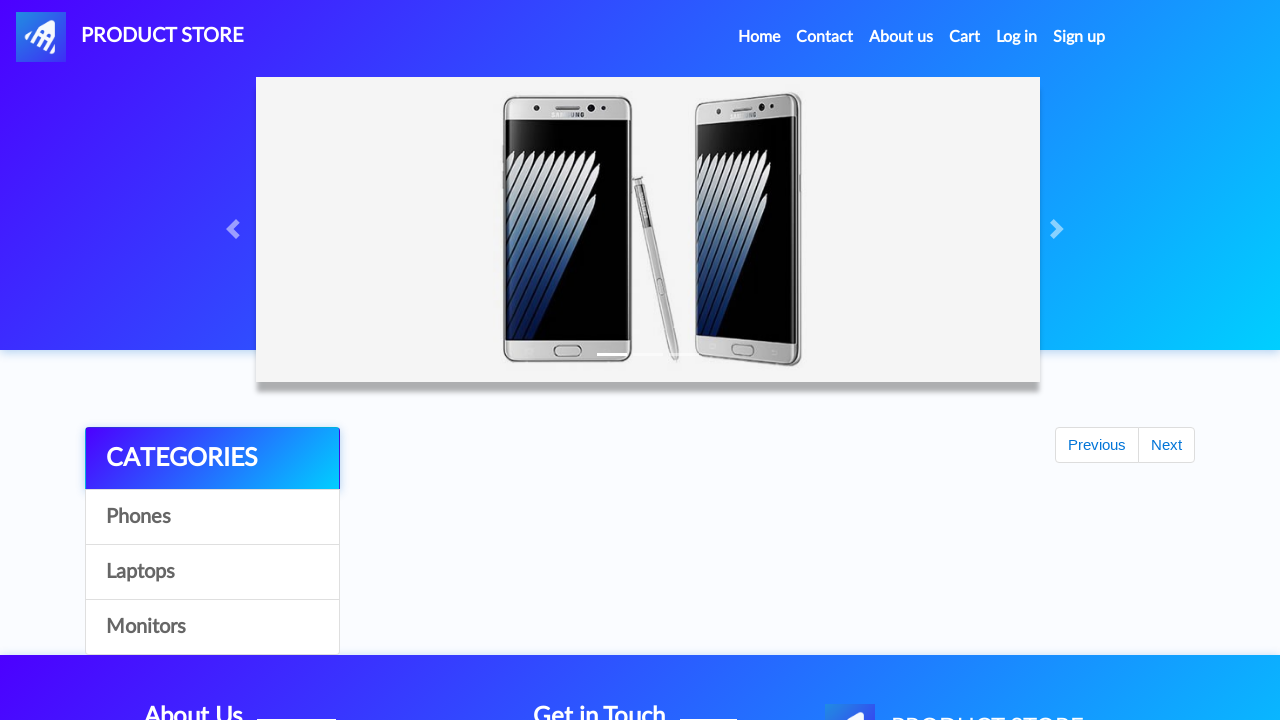

Demoblaze page reloaded with domcontentloaded state
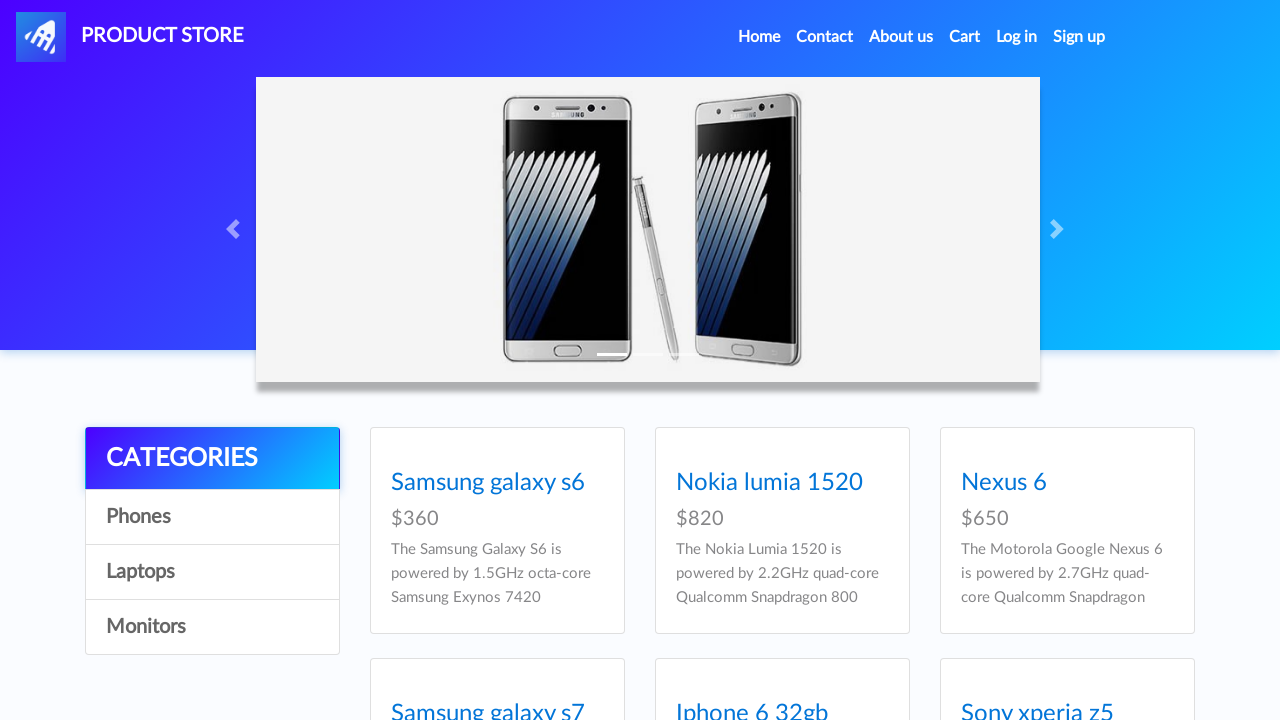

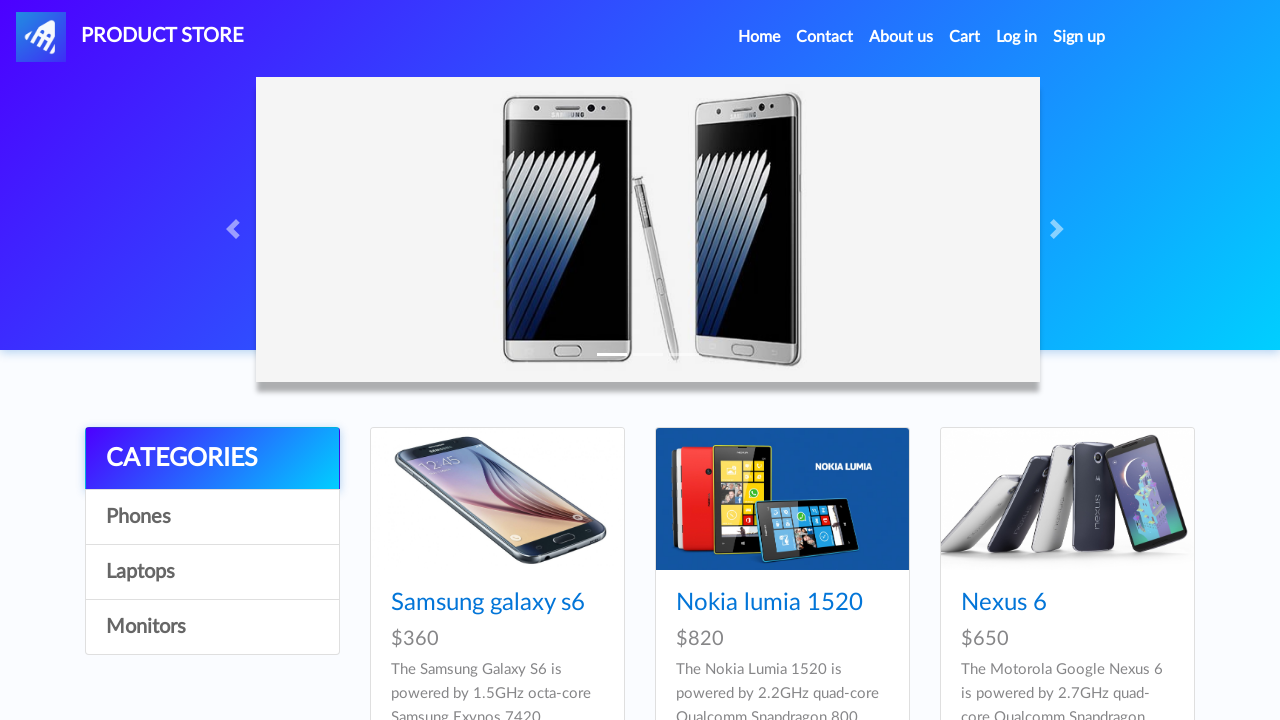